Tests the Add/Remove Elements functionality by clicking the Add Element button 5 times and verifying that 5 delete buttons are created

Starting URL: https://the-internet.herokuapp.com/

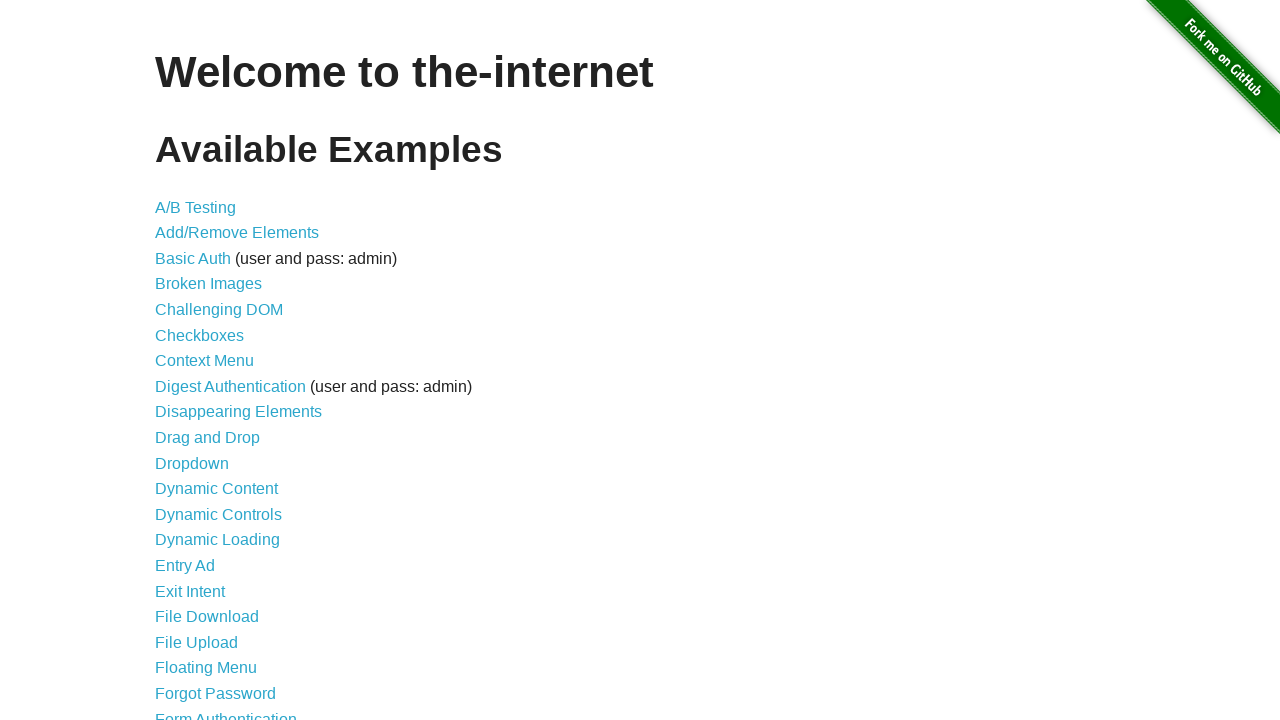

Clicked on Add/Remove Elements link at (237, 233) on internal:role=link[name="Add/Remove Elements"i]
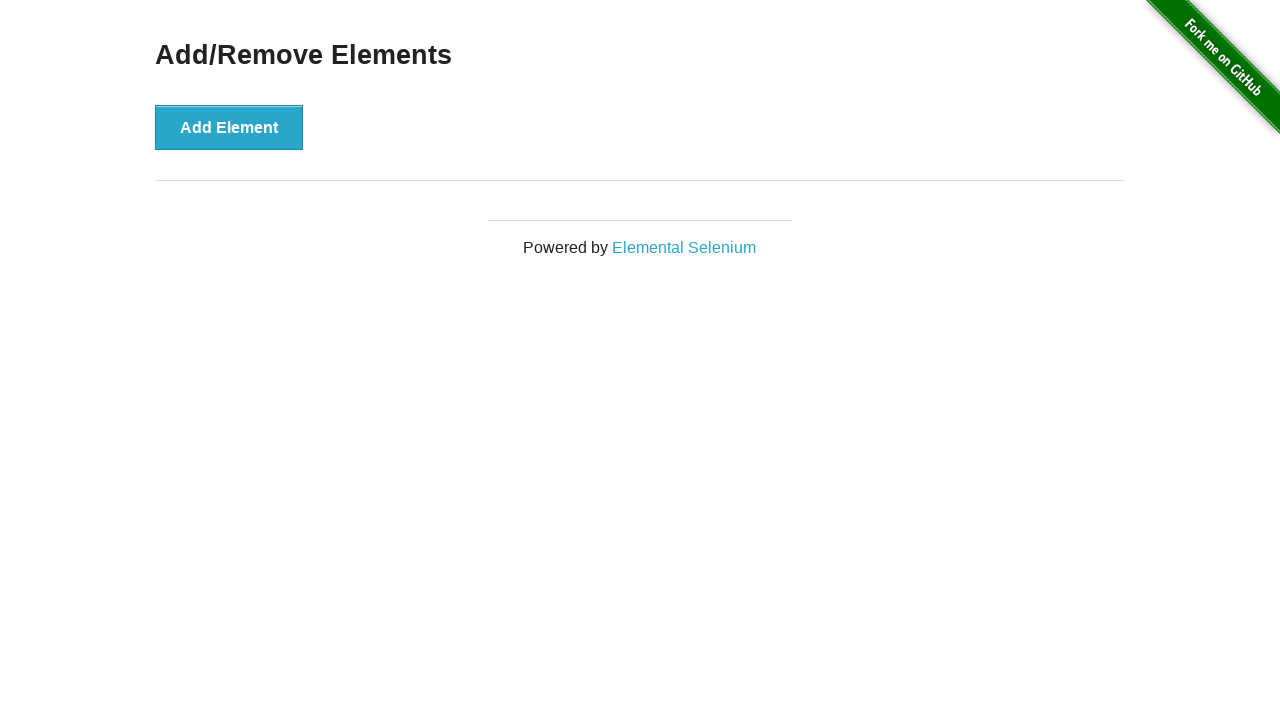

Clicked Add Element button (iteration 1/5) at (229, 127) on internal:role=button[name="Add Element"i]
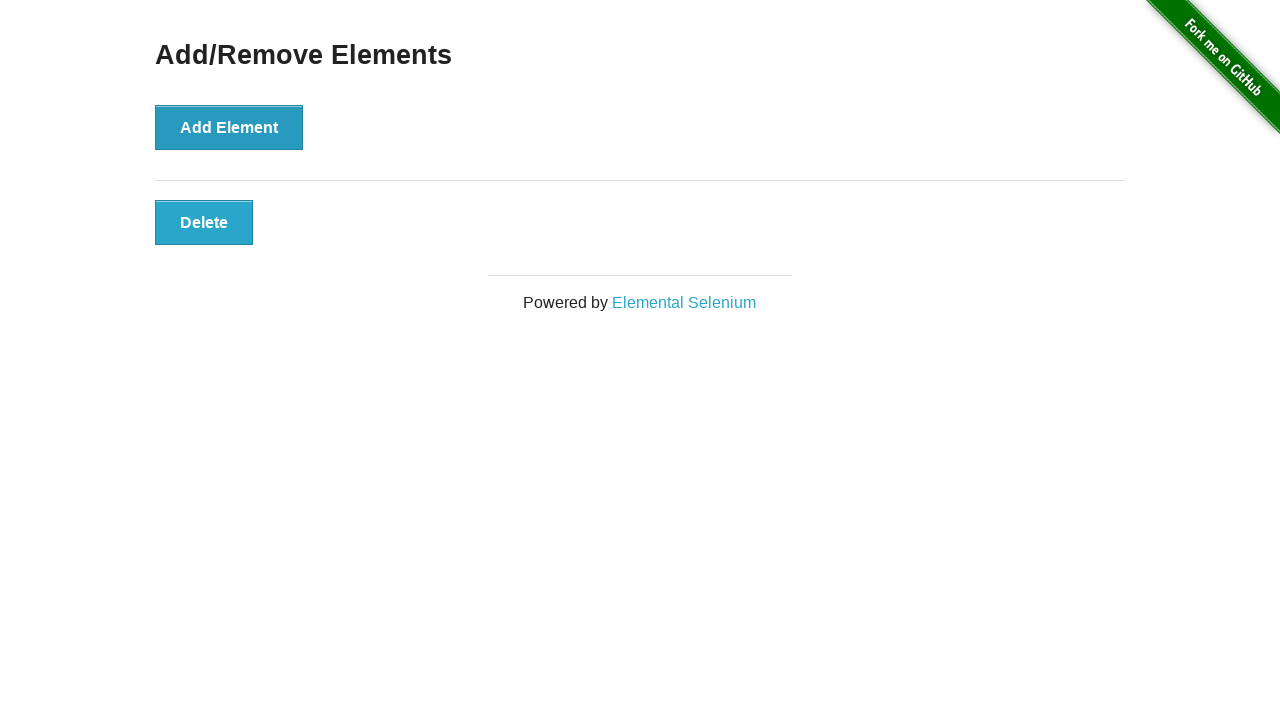

Clicked Add Element button (iteration 2/5) at (229, 127) on internal:role=button[name="Add Element"i]
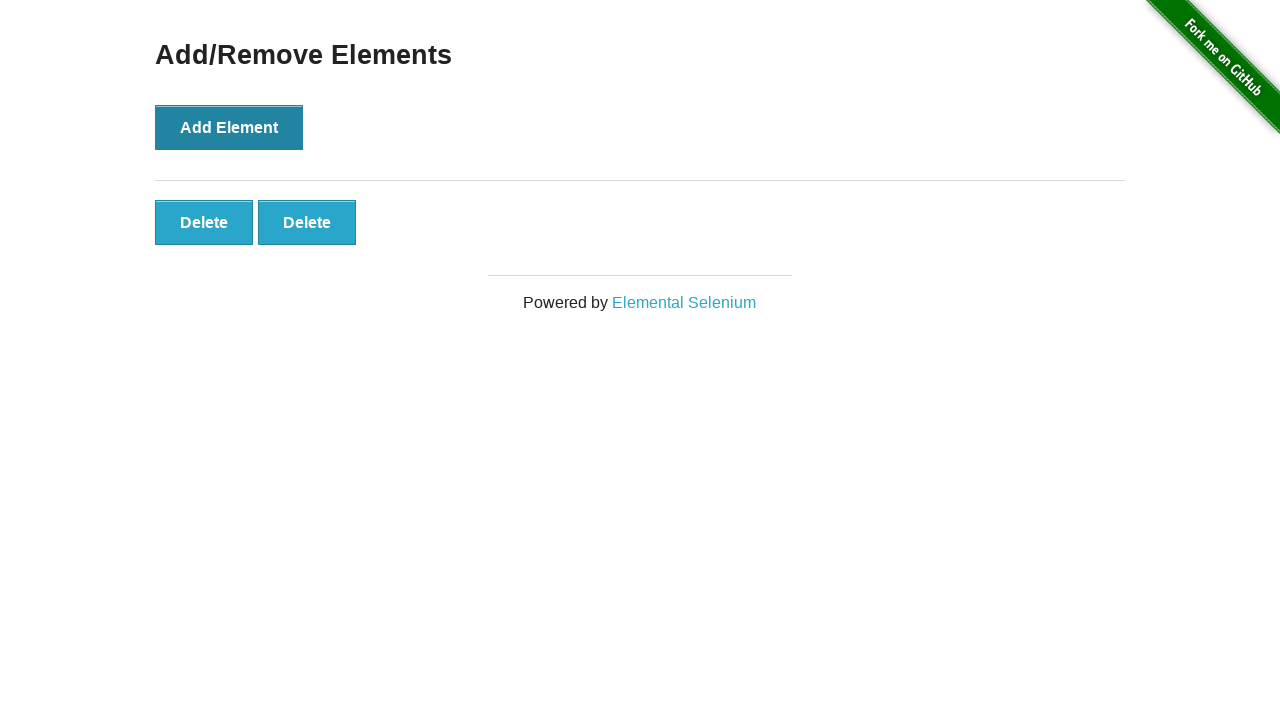

Clicked Add Element button (iteration 3/5) at (229, 127) on internal:role=button[name="Add Element"i]
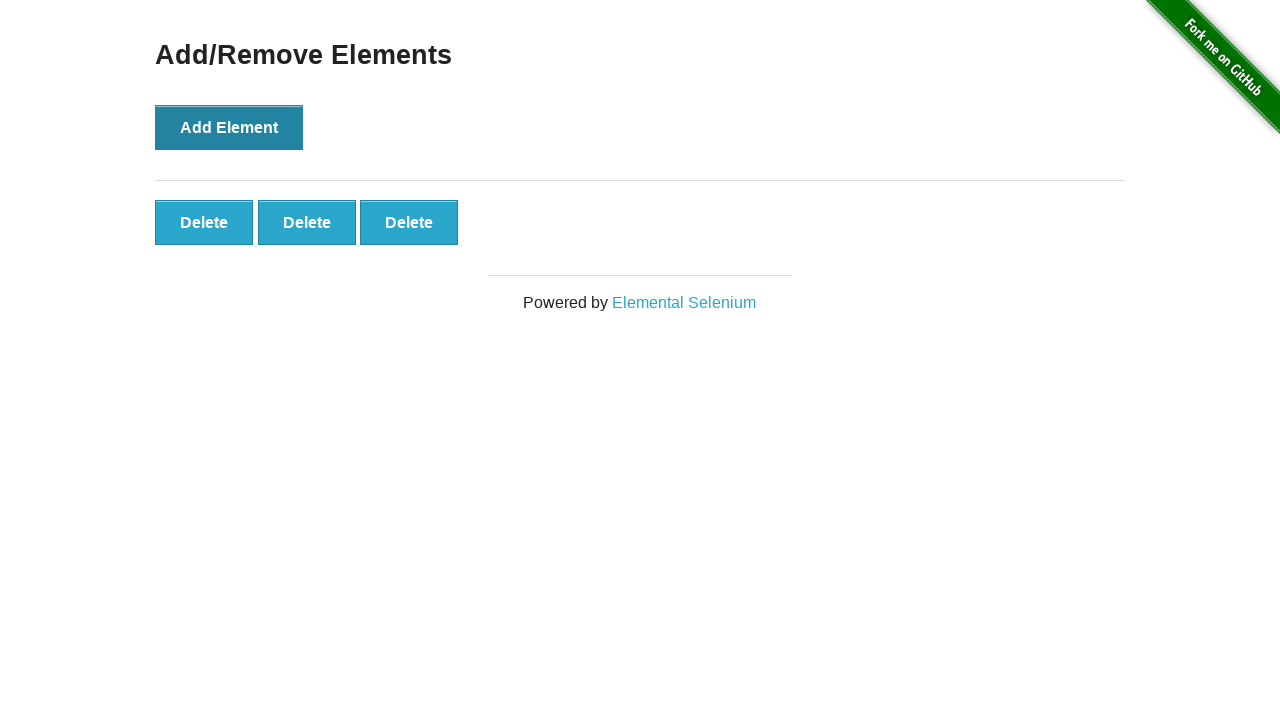

Clicked Add Element button (iteration 4/5) at (229, 127) on internal:role=button[name="Add Element"i]
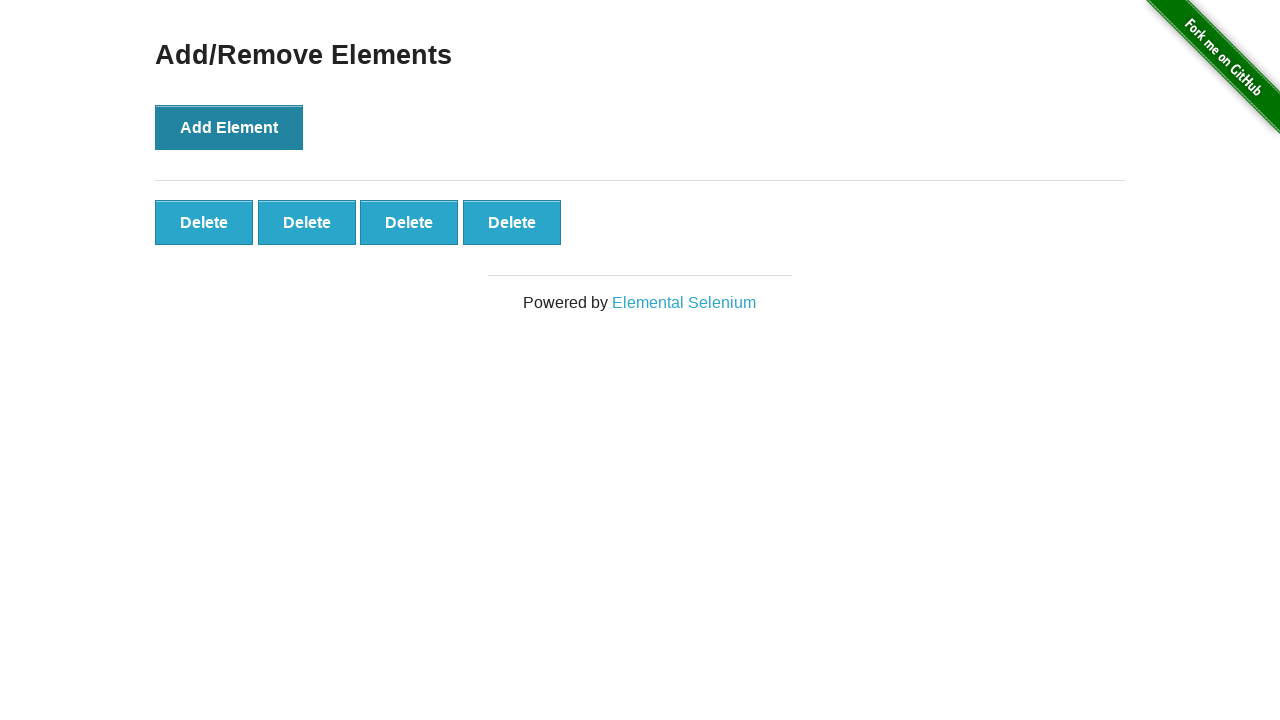

Clicked Add Element button (iteration 5/5) at (229, 127) on internal:role=button[name="Add Element"i]
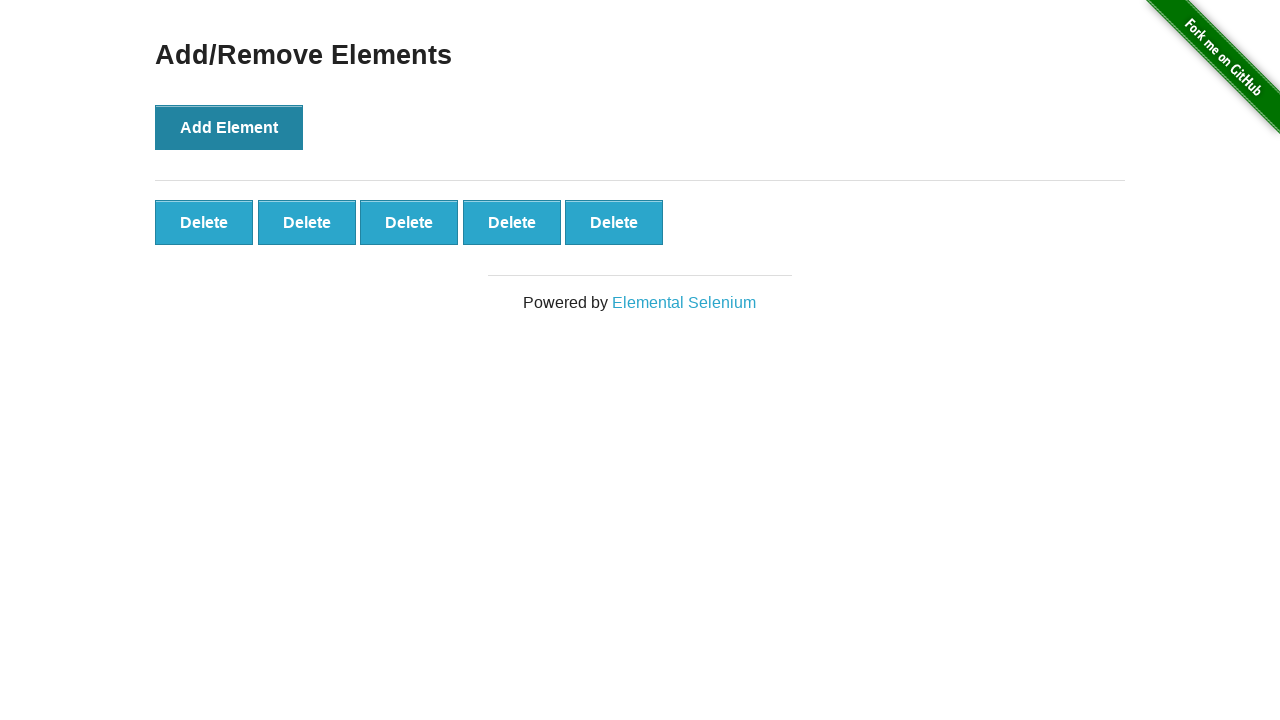

Waited for delete buttons to be present
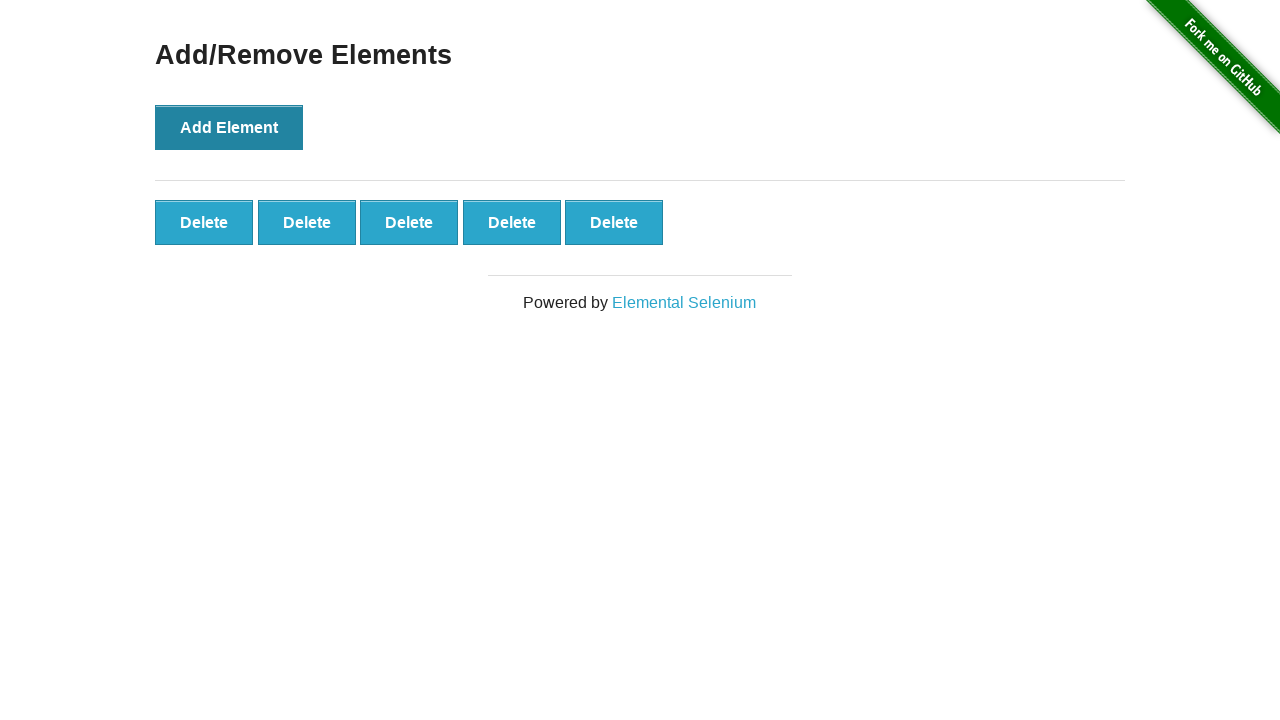

Counted delete buttons: 5 found
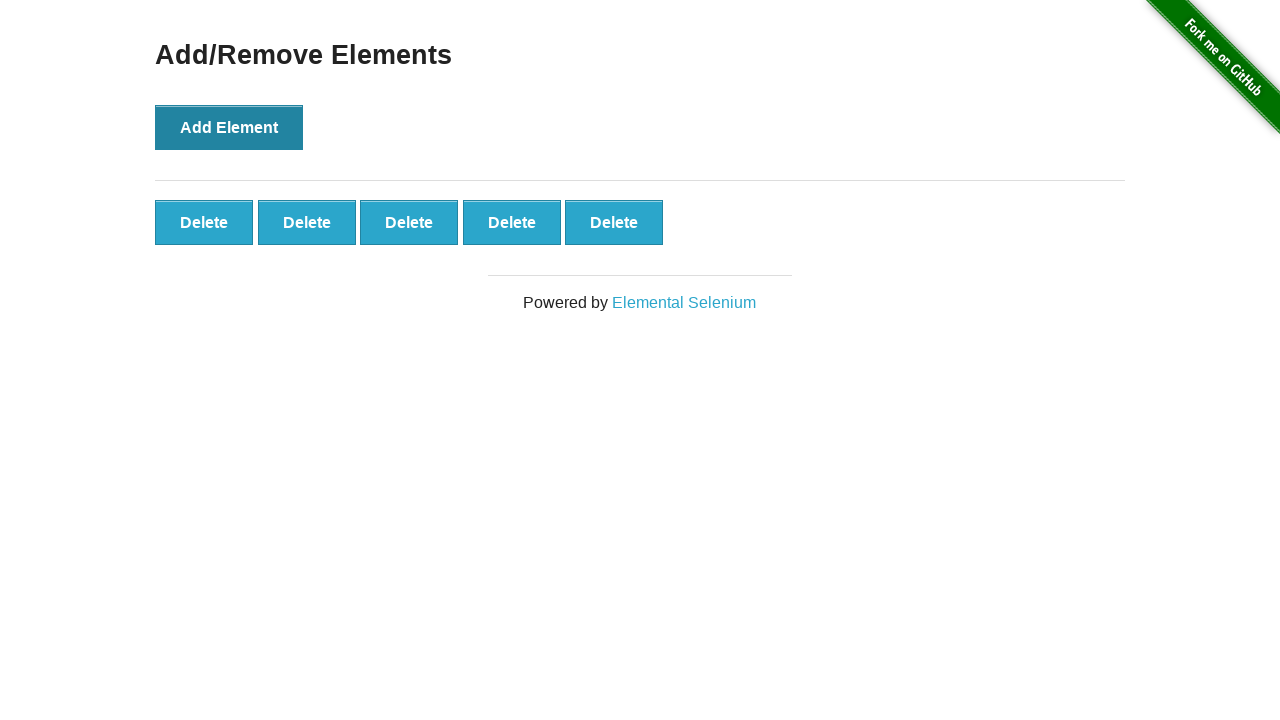

Assertion passed: 5 delete buttons verified
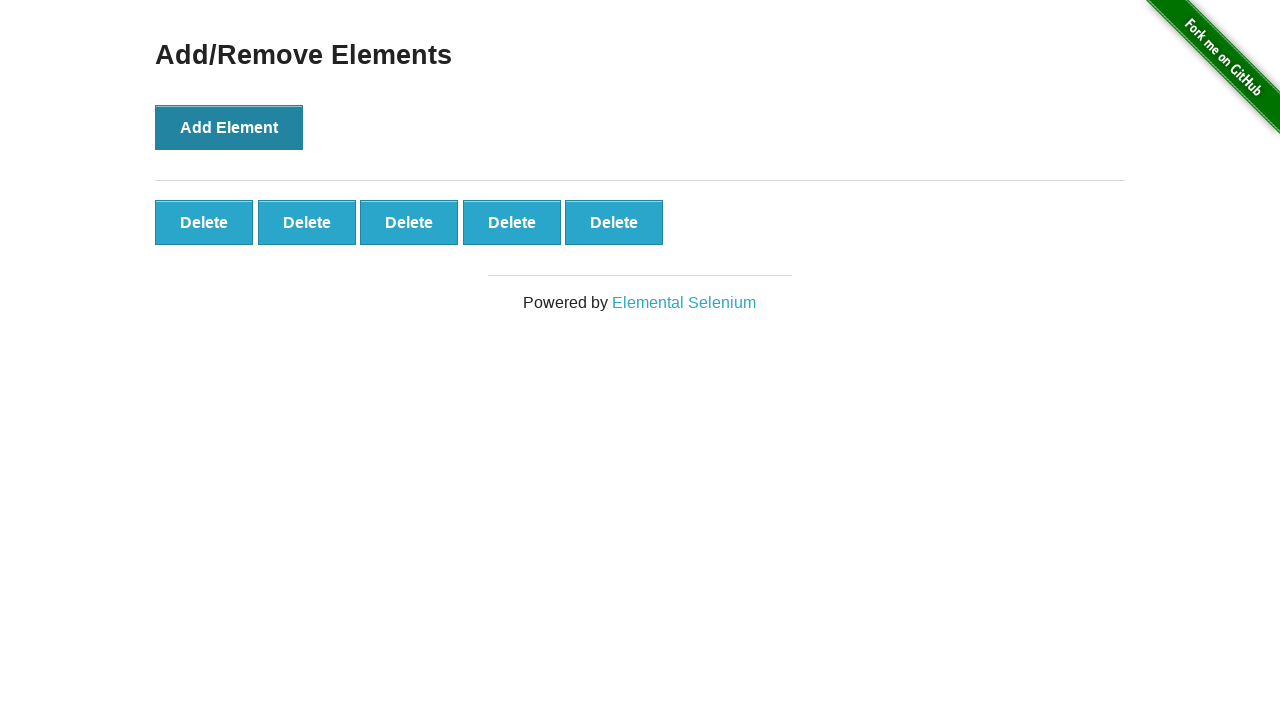

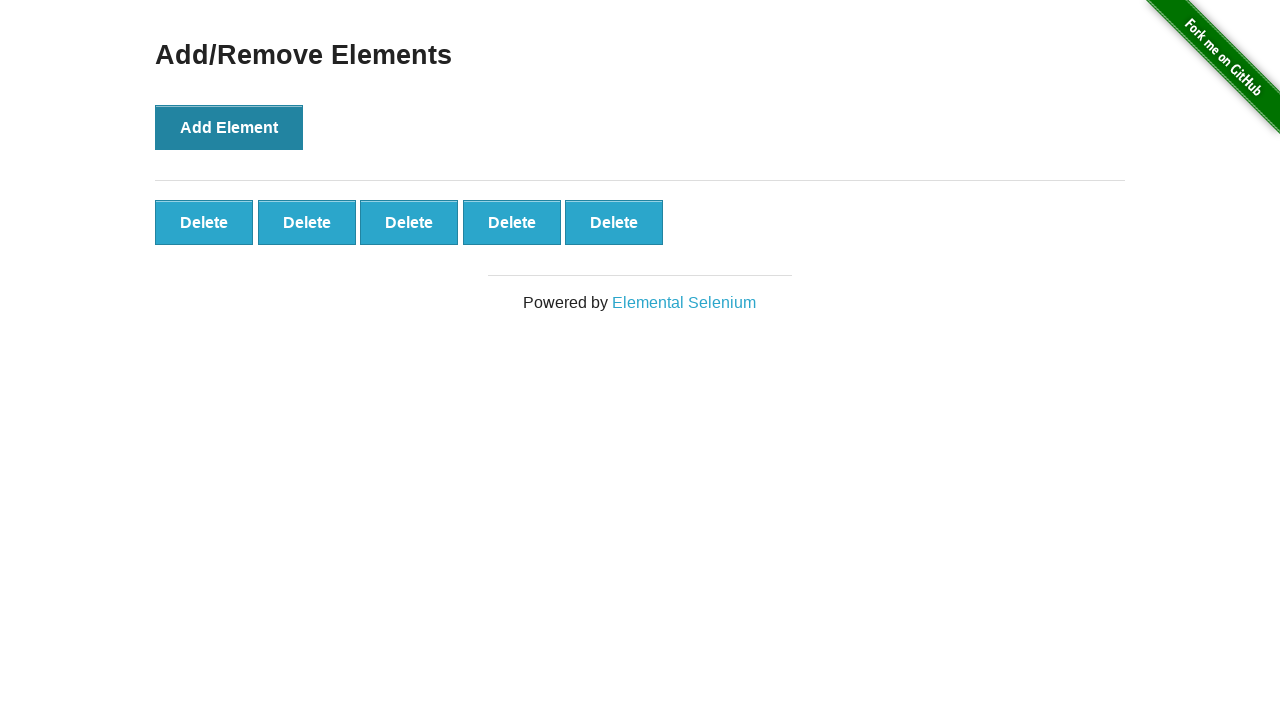